Tests alert and confirm dialog handling by entering text, triggering alerts, and accepting/dismissing them

Starting URL: https://rahulshettyacademy.com/AutomationPractice/

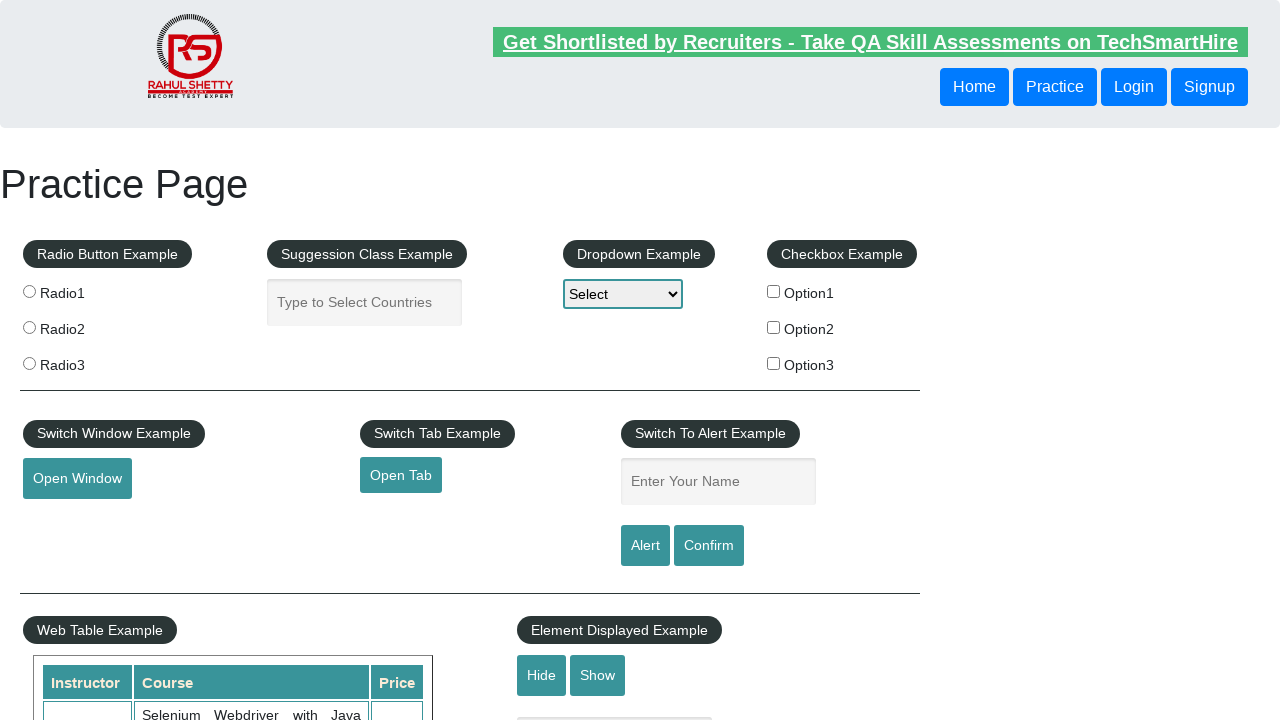

Filled name input field with 'YOGESH' on input#name
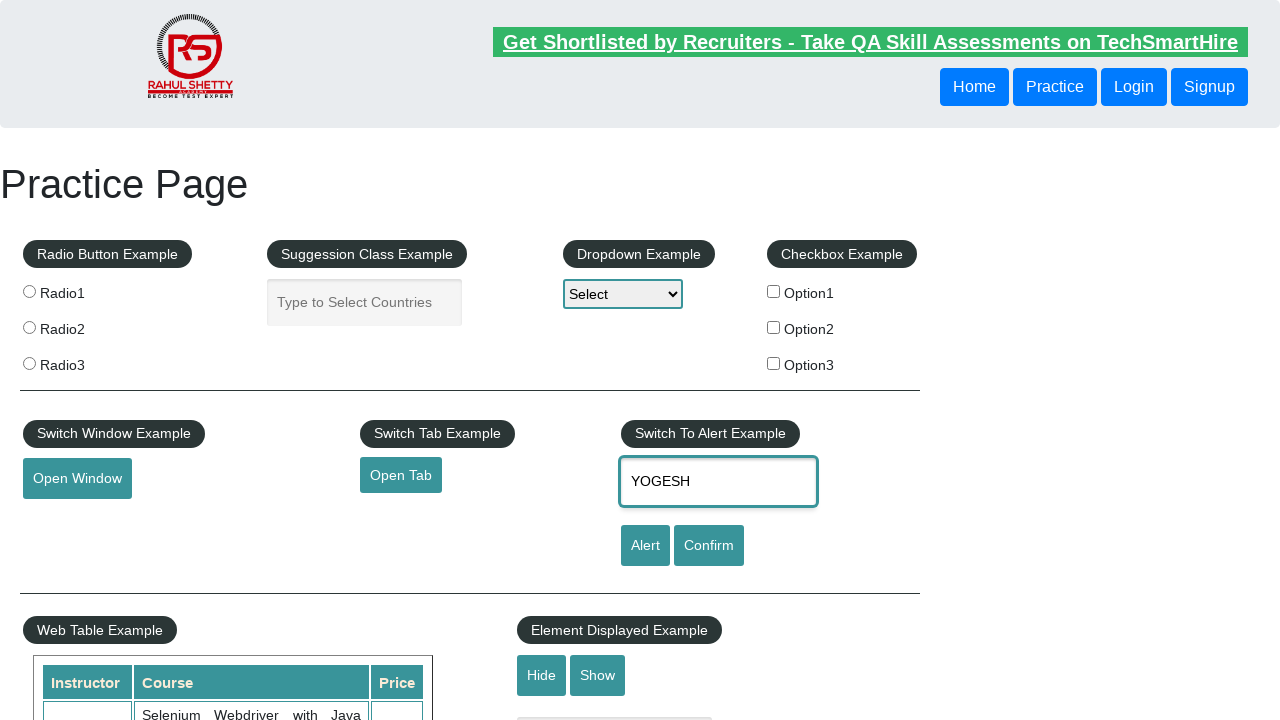

Clicked alert button and accepted the alert dialog at (645, 546) on input#alertbtn
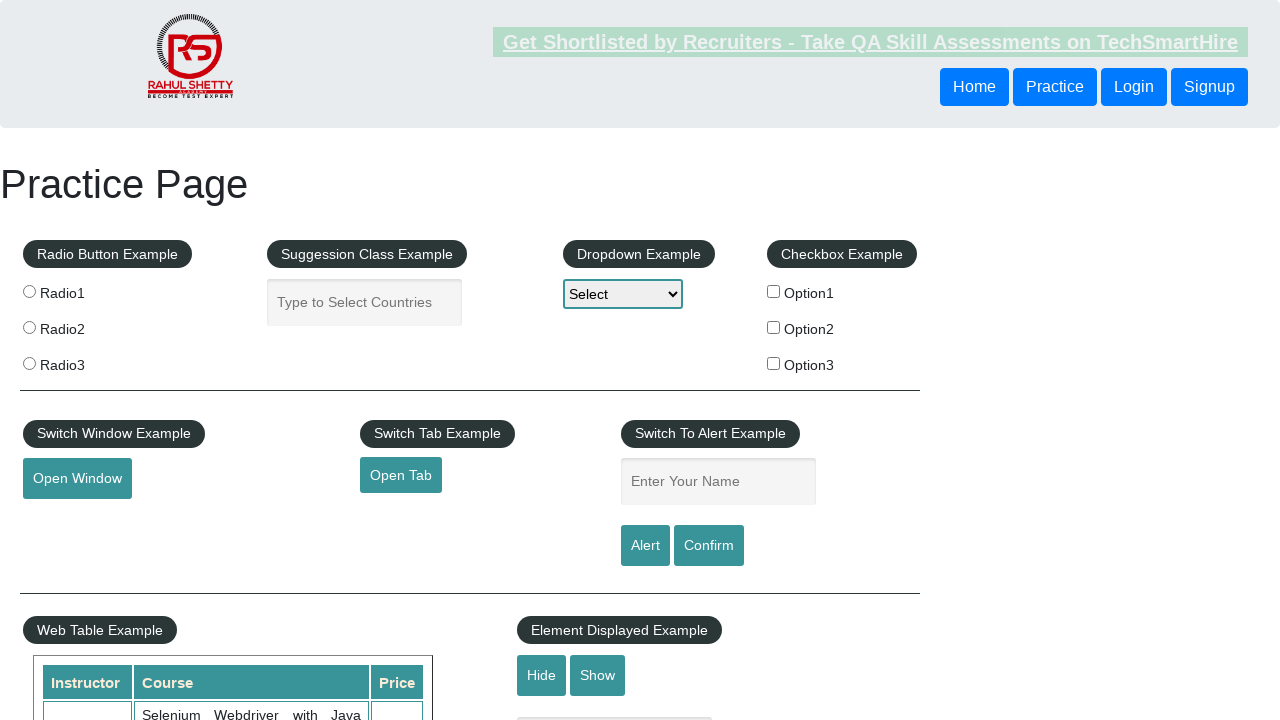

Waited 500ms for alert dialog to be processed
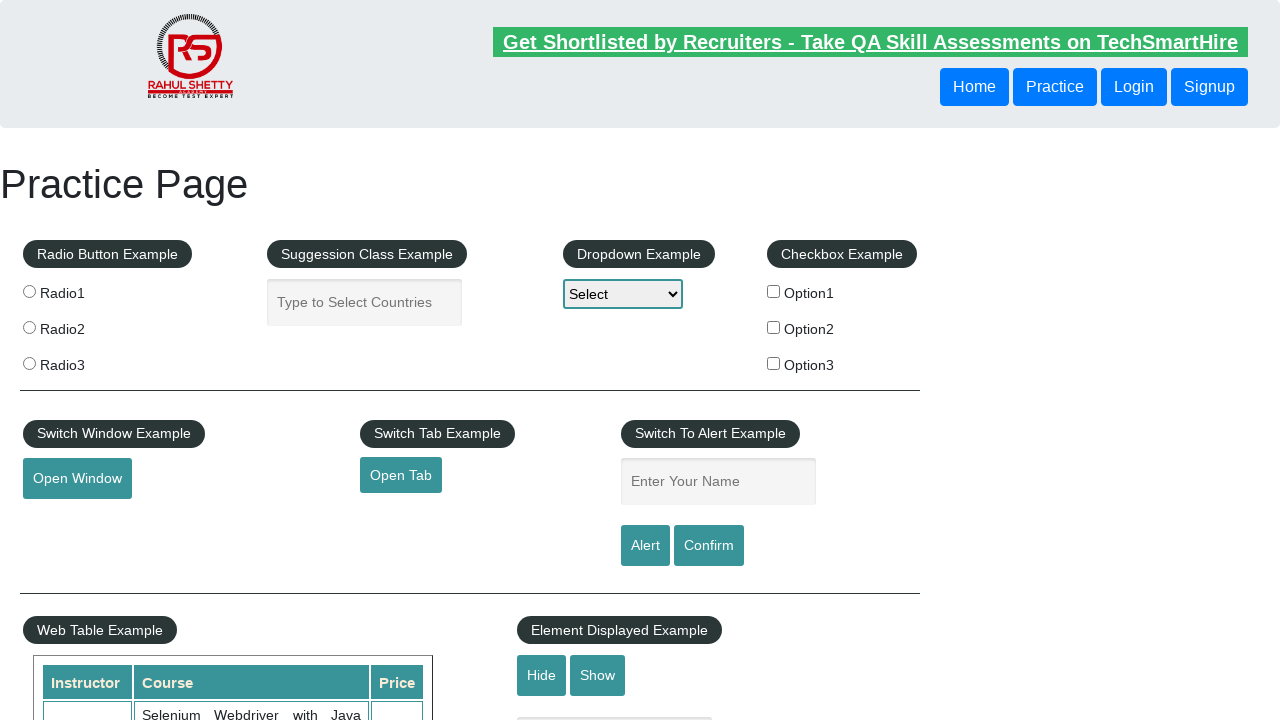

Filled name input field with 'Mane' on input#name
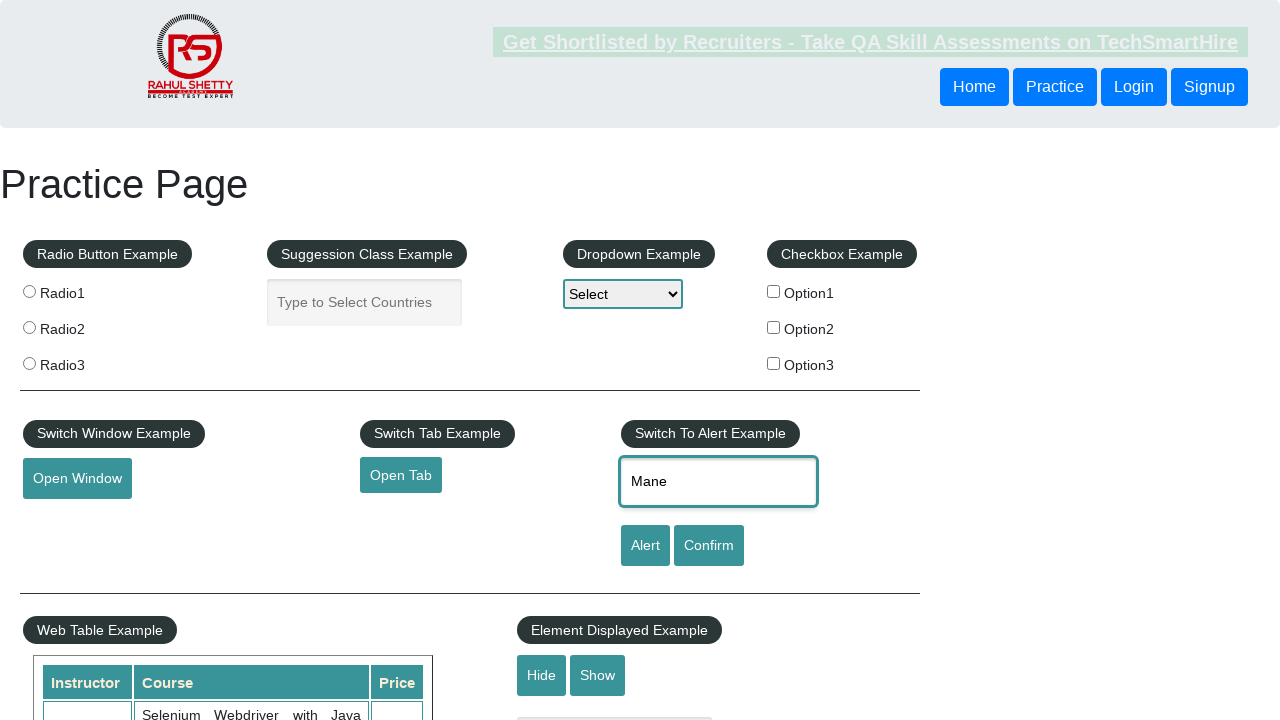

Clicked confirm button and dismissed the confirm dialog at (709, 546) on input#confirmbtn
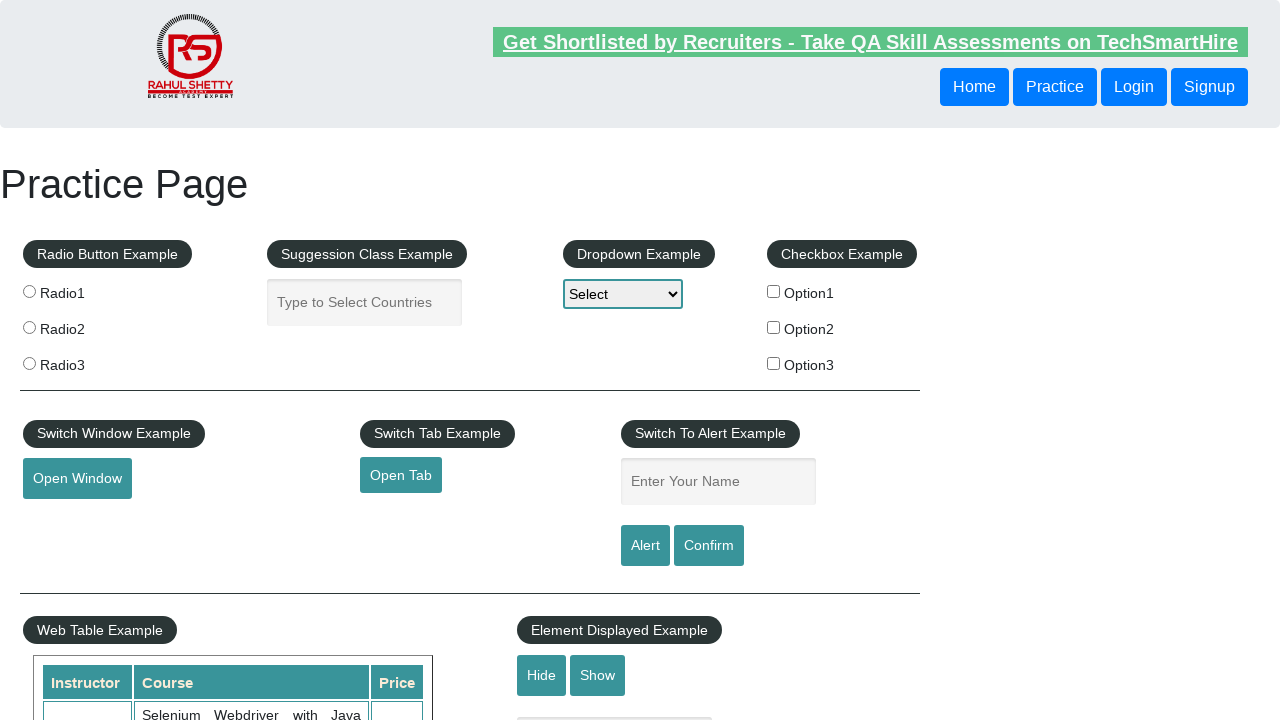

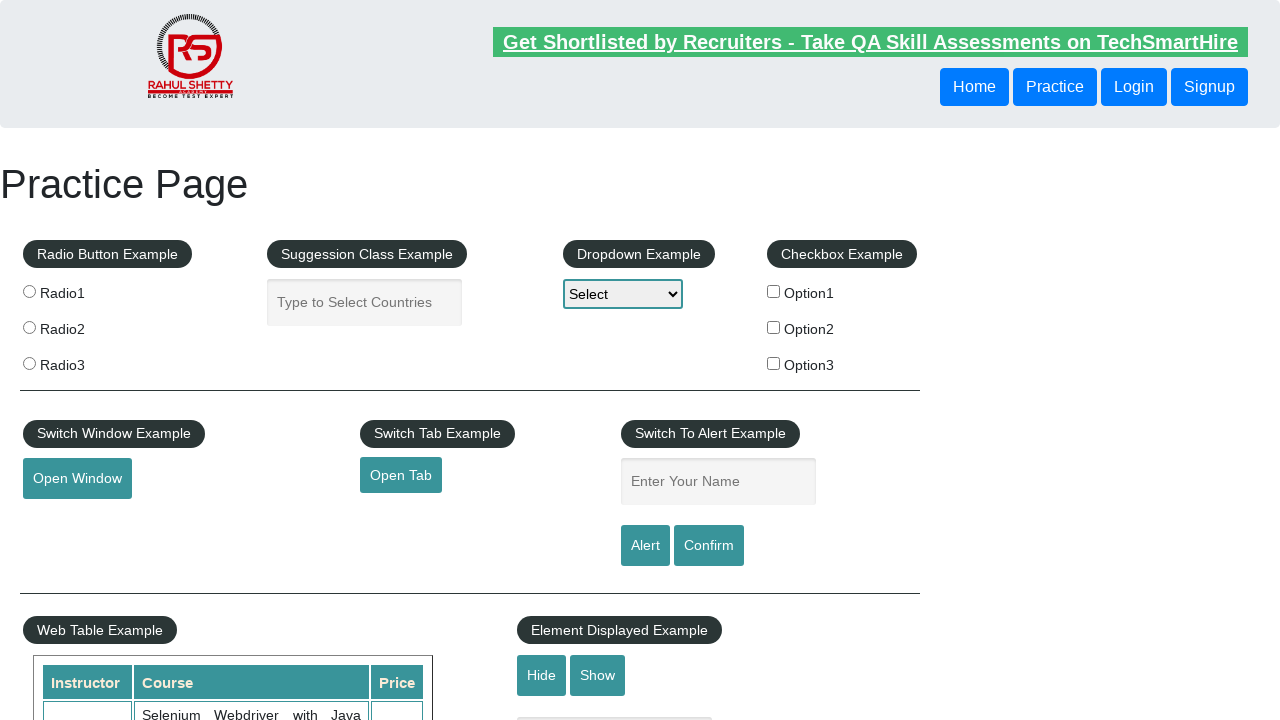